Tests dismissing a JavaScript confirm dialog by clicking the second button, verifying the confirm text, dismissing it, and verifying the result message

Starting URL: https://the-internet.herokuapp.com/javascript_alerts

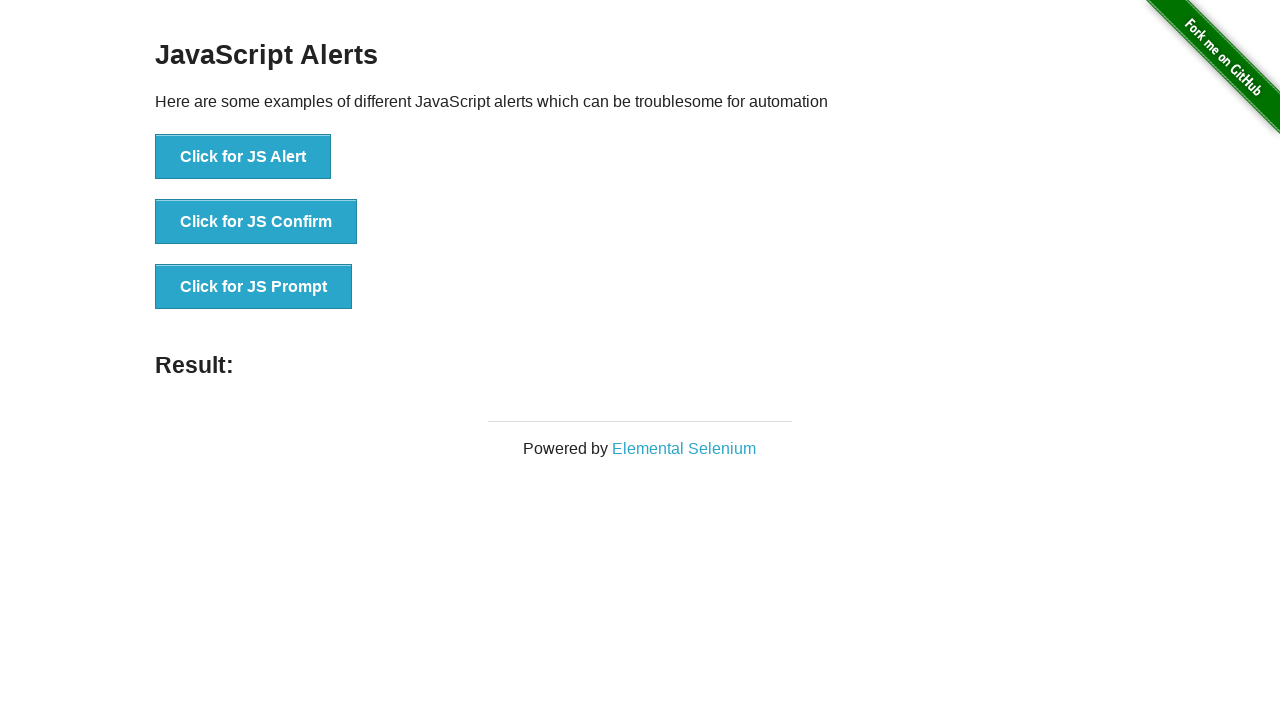

Set up dialog handler to dismiss confirm dialogs
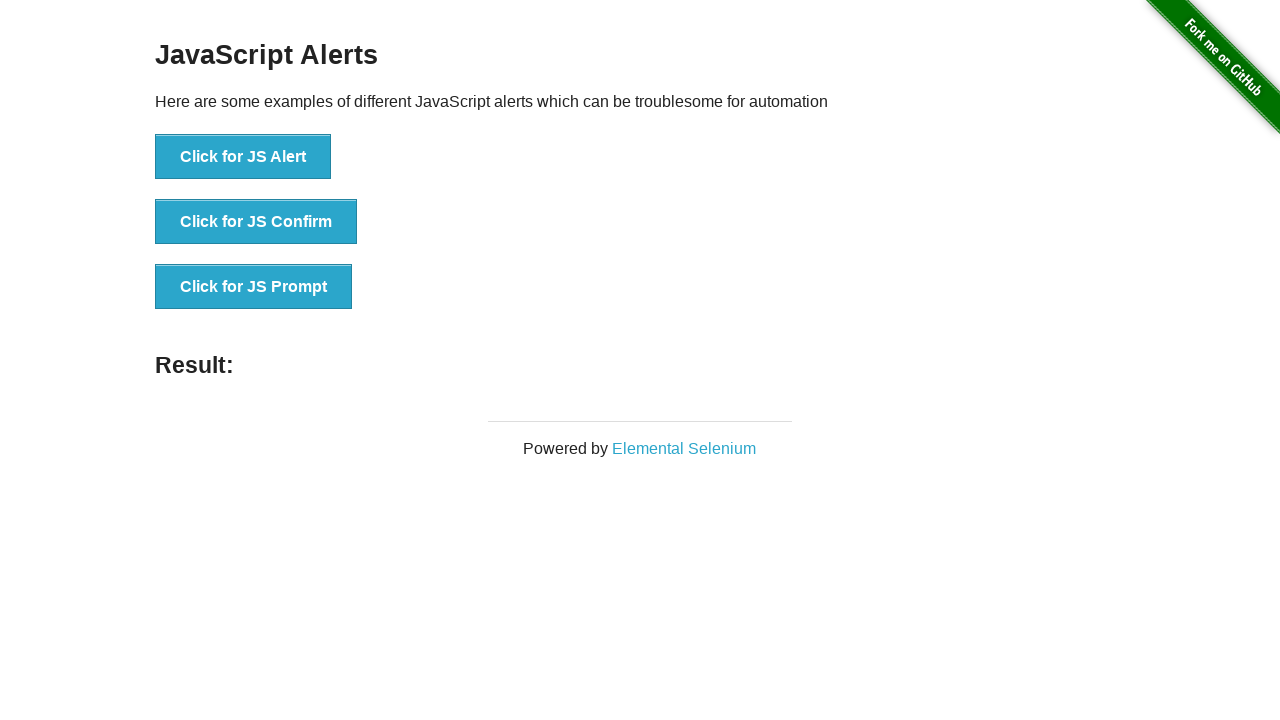

Clicked the confirm button to trigger JavaScript confirm dialog at (256, 222) on xpath=//button[@onclick='jsConfirm()']
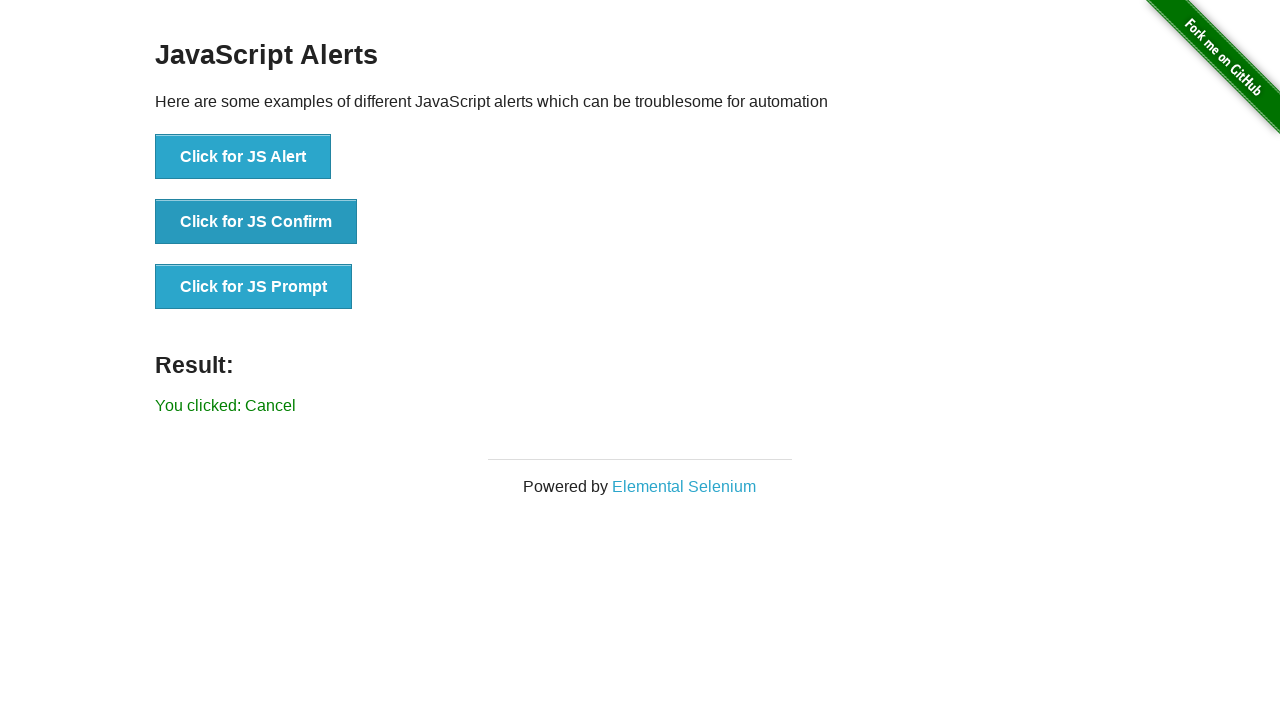

Retrieved result message text from page
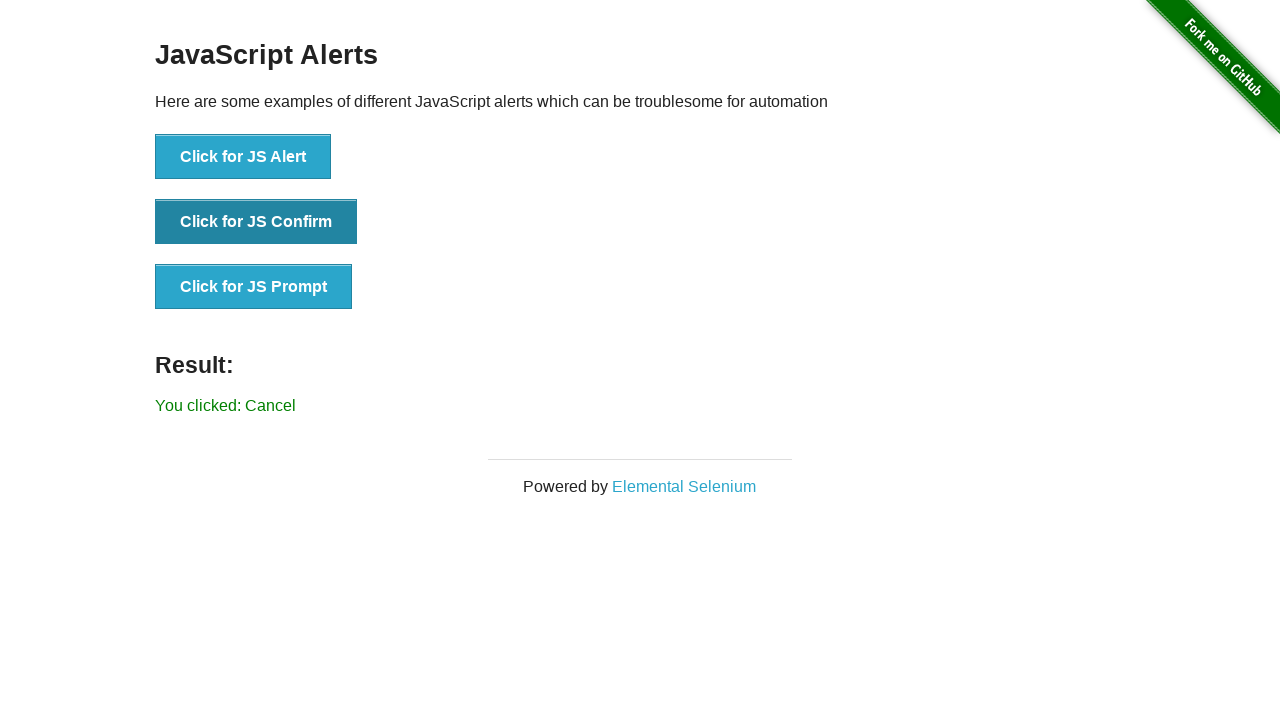

Verified that result message is 'You clicked: Cancel' after dismissing confirm dialog
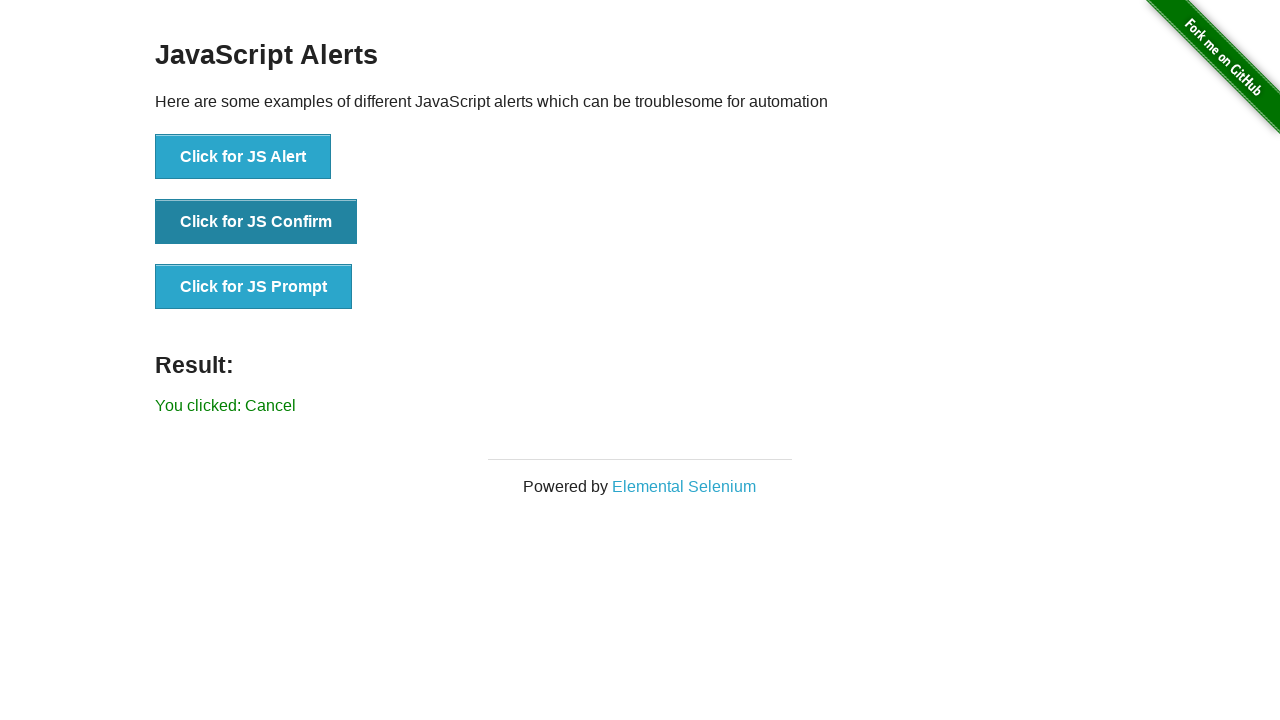

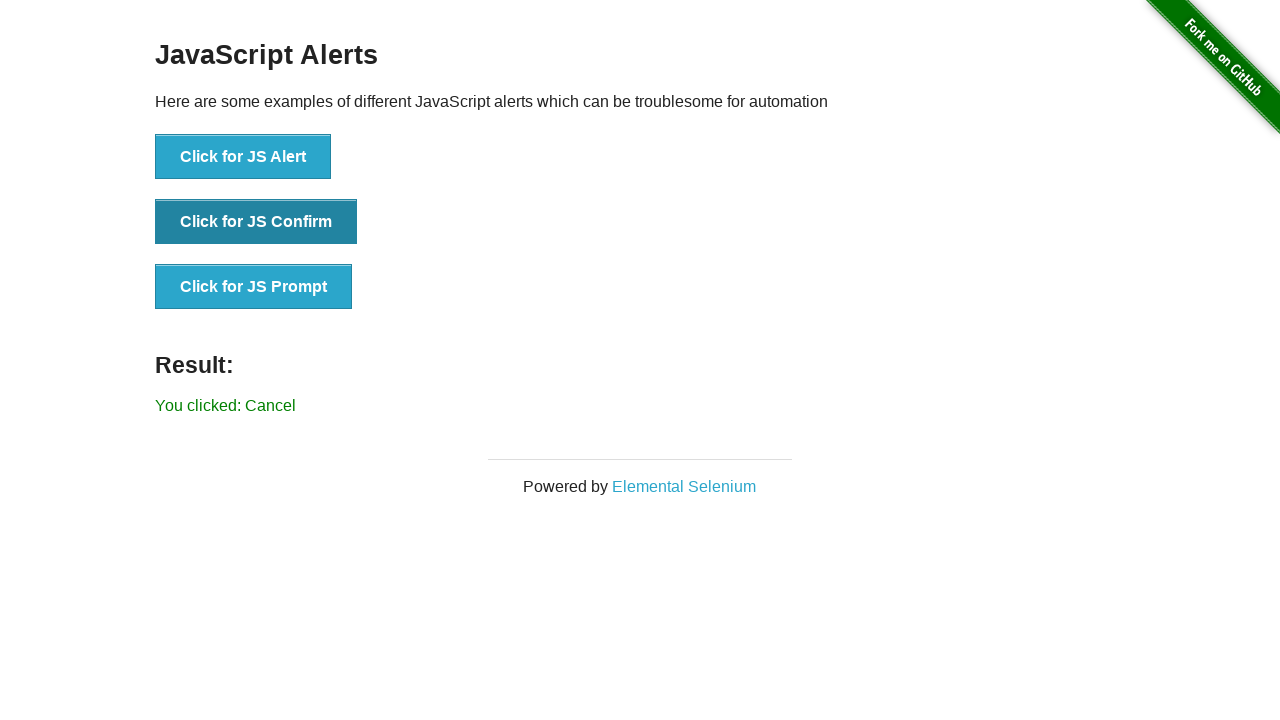